Tests registration form by filling required fields and verifying successful registration message

Starting URL: http://suninjuly.github.io/registration1.html

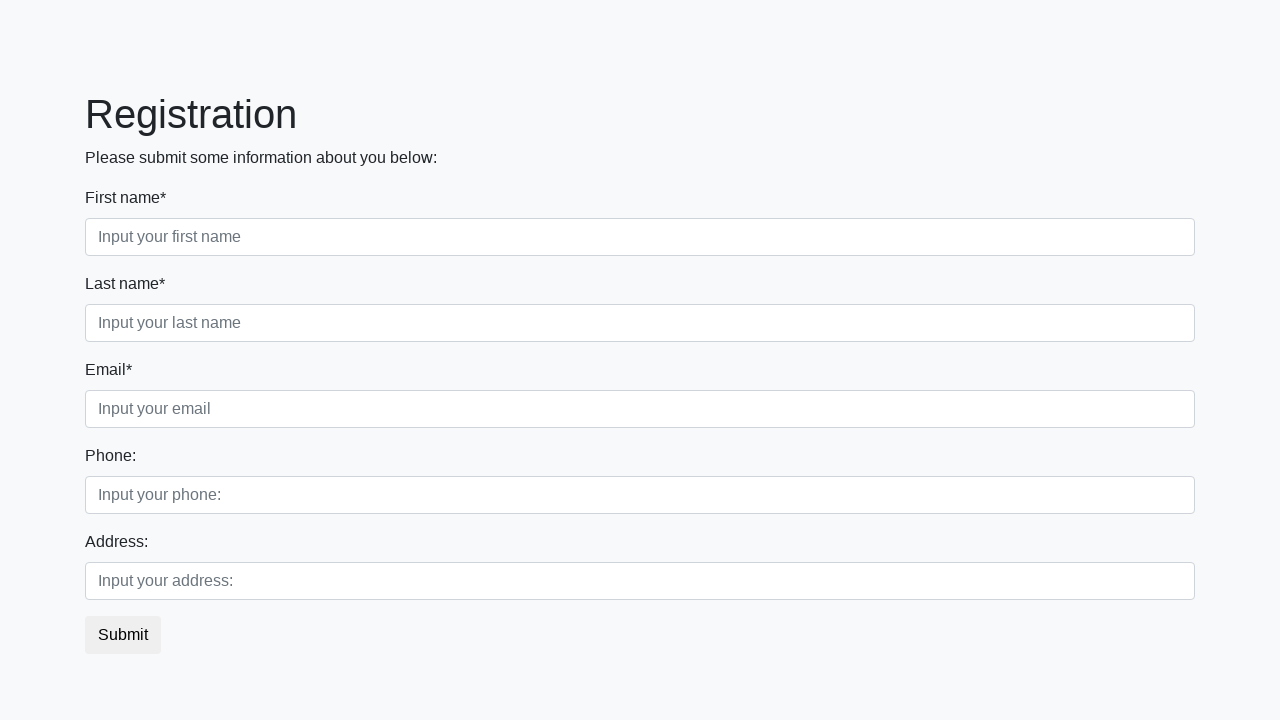

Navigated to registration form page
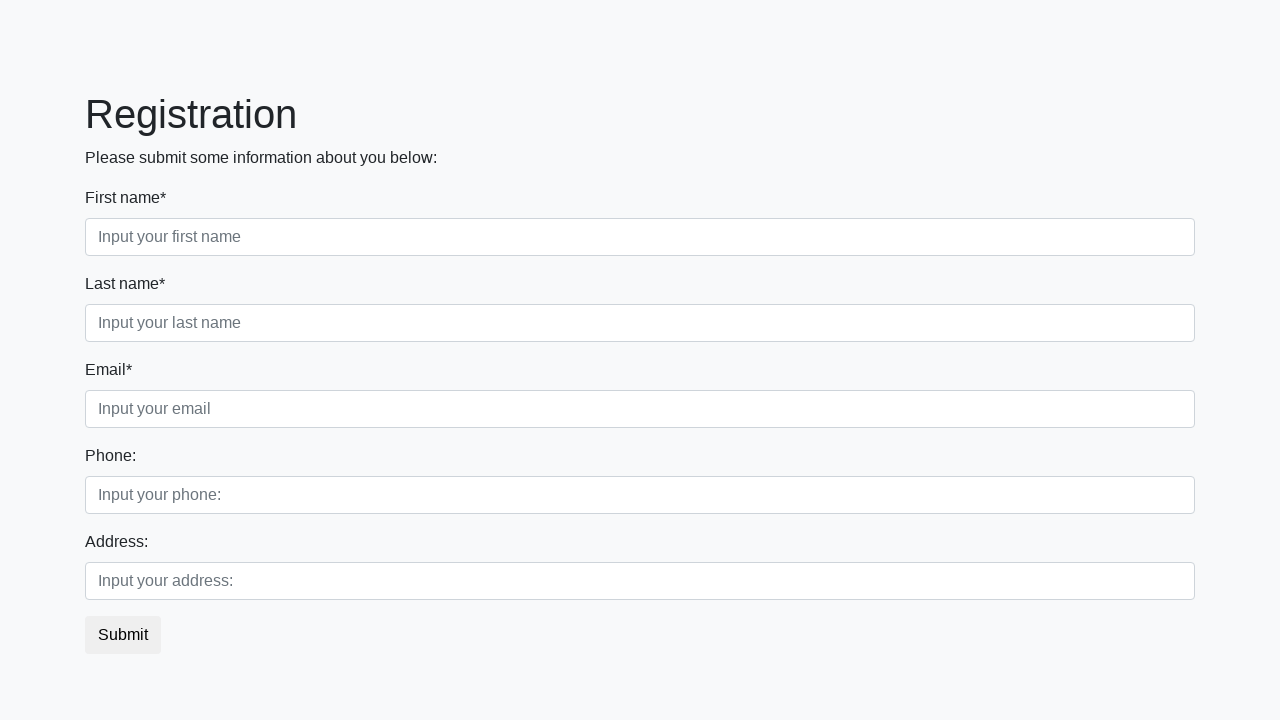

Located all required fields marked with asterisk
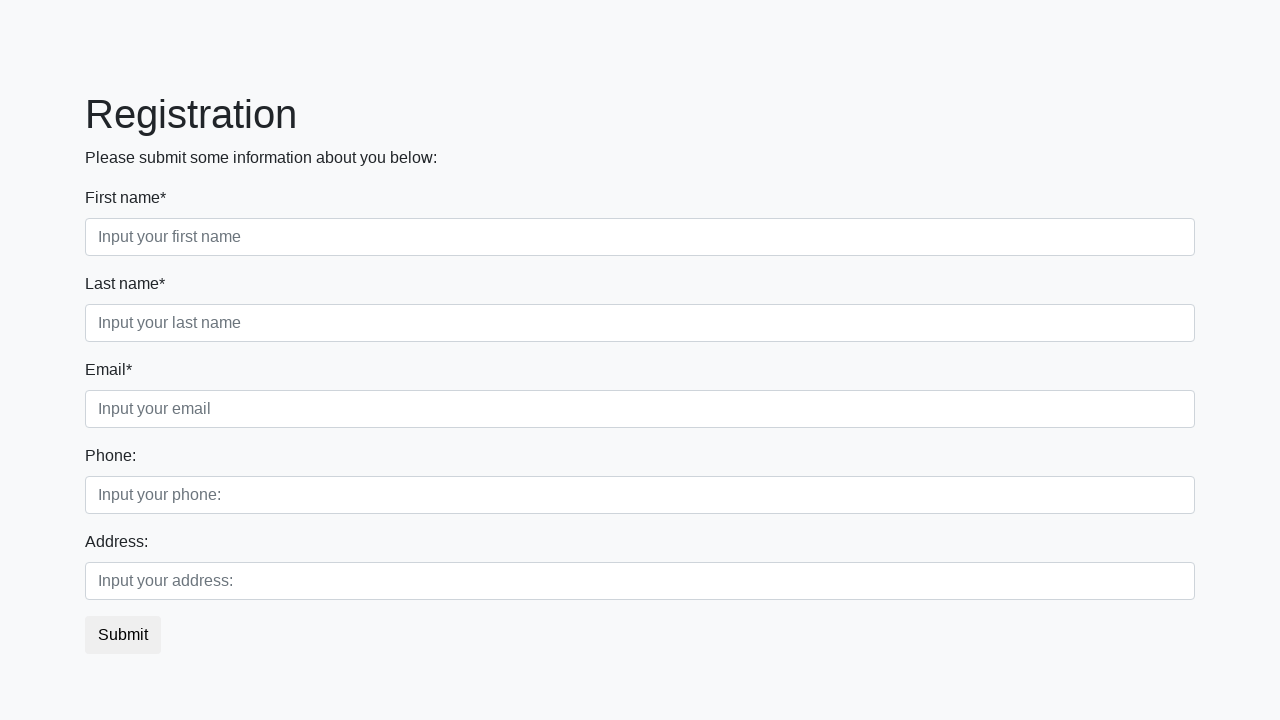

Filled required field 1 with value 'first' on .first_block input.first
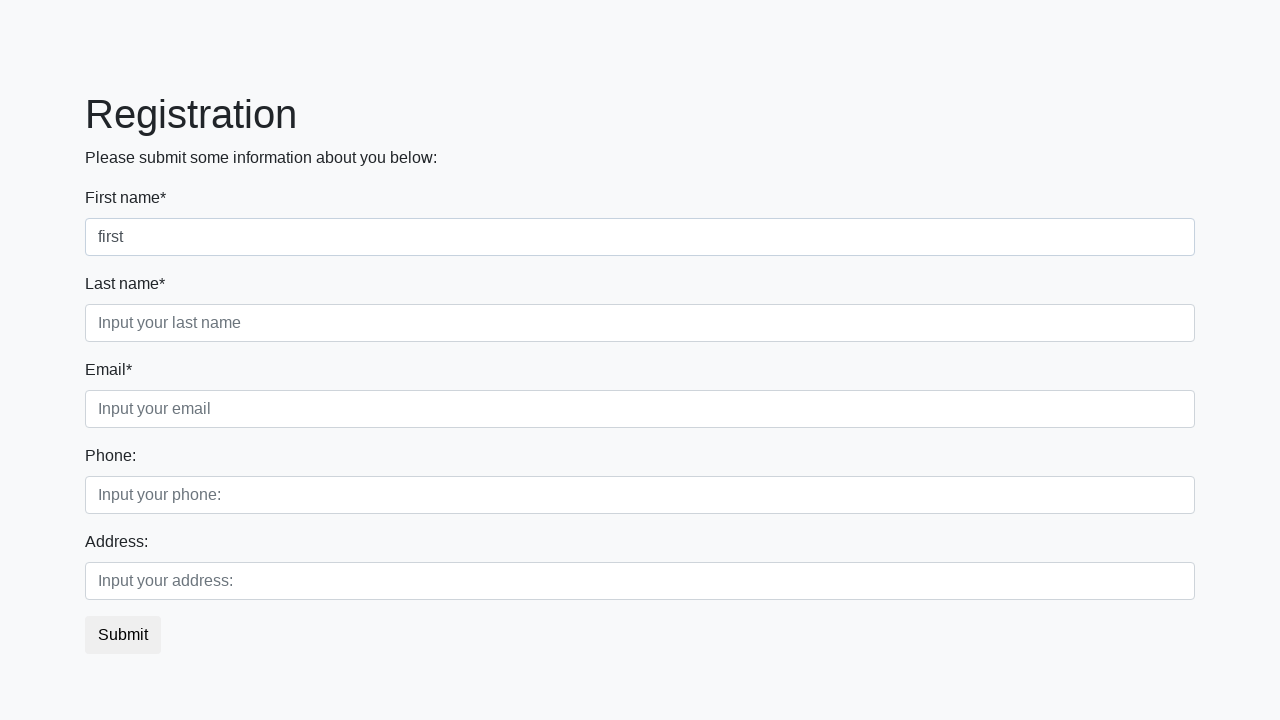

Filled required field 2 with value 'second' on .first_block input.second
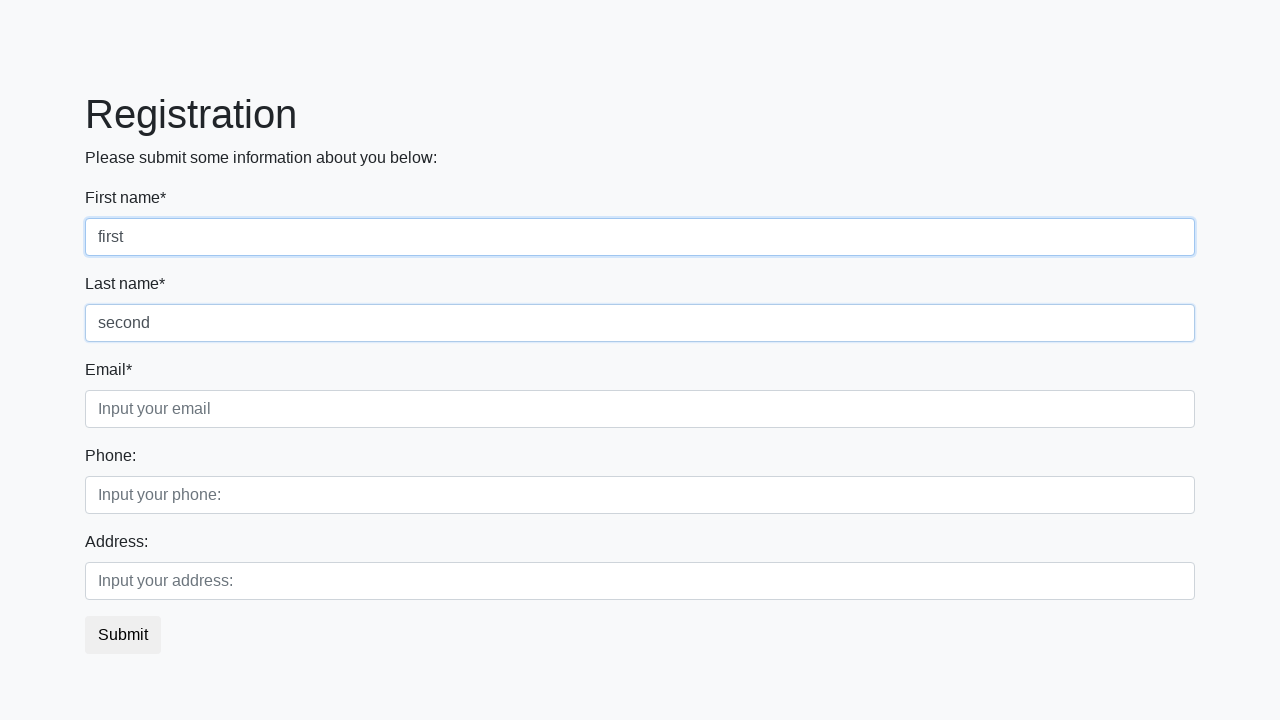

Filled required field 3 with value 'third' on .first_block input.third
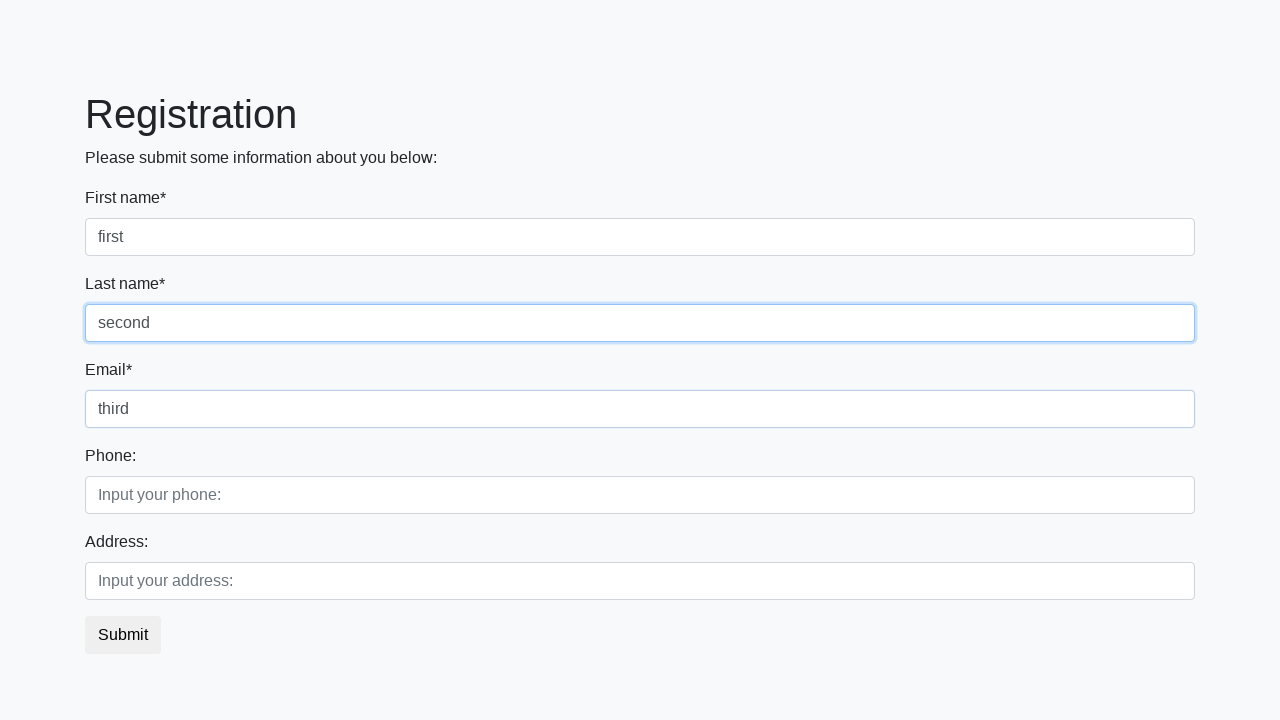

Clicked submit button to register at (123, 635) on button.btn
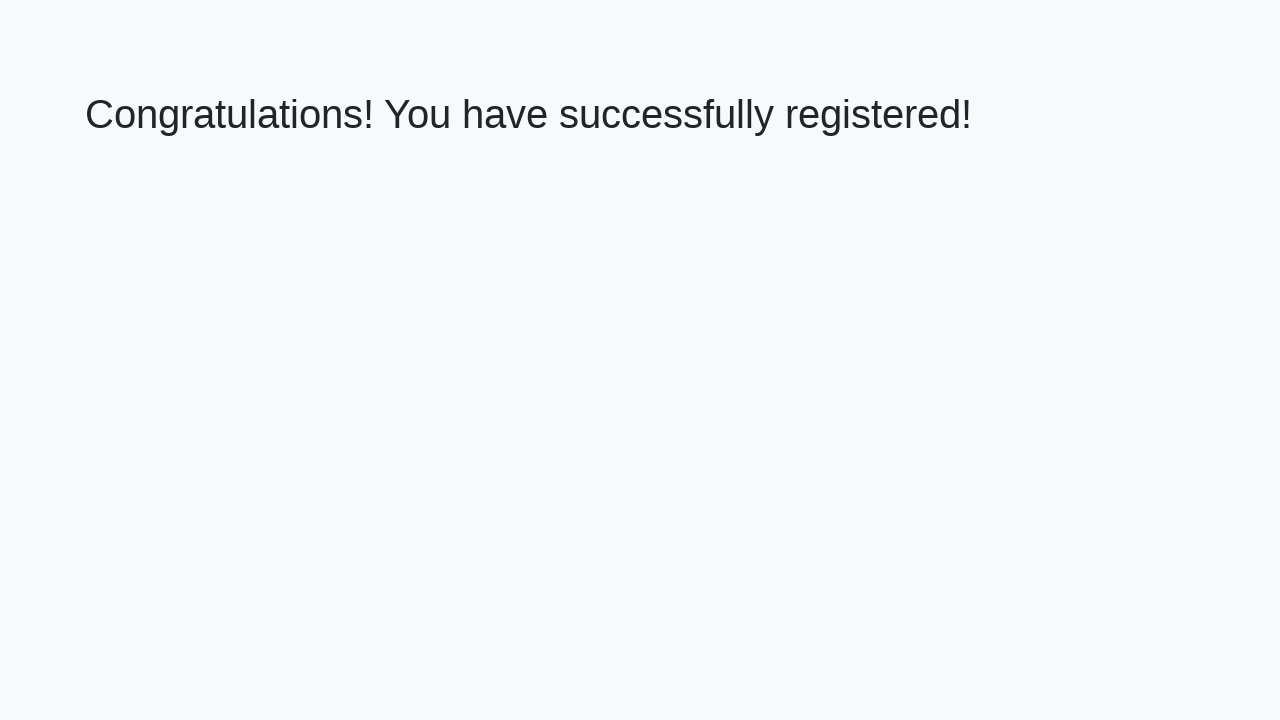

Success message element loaded
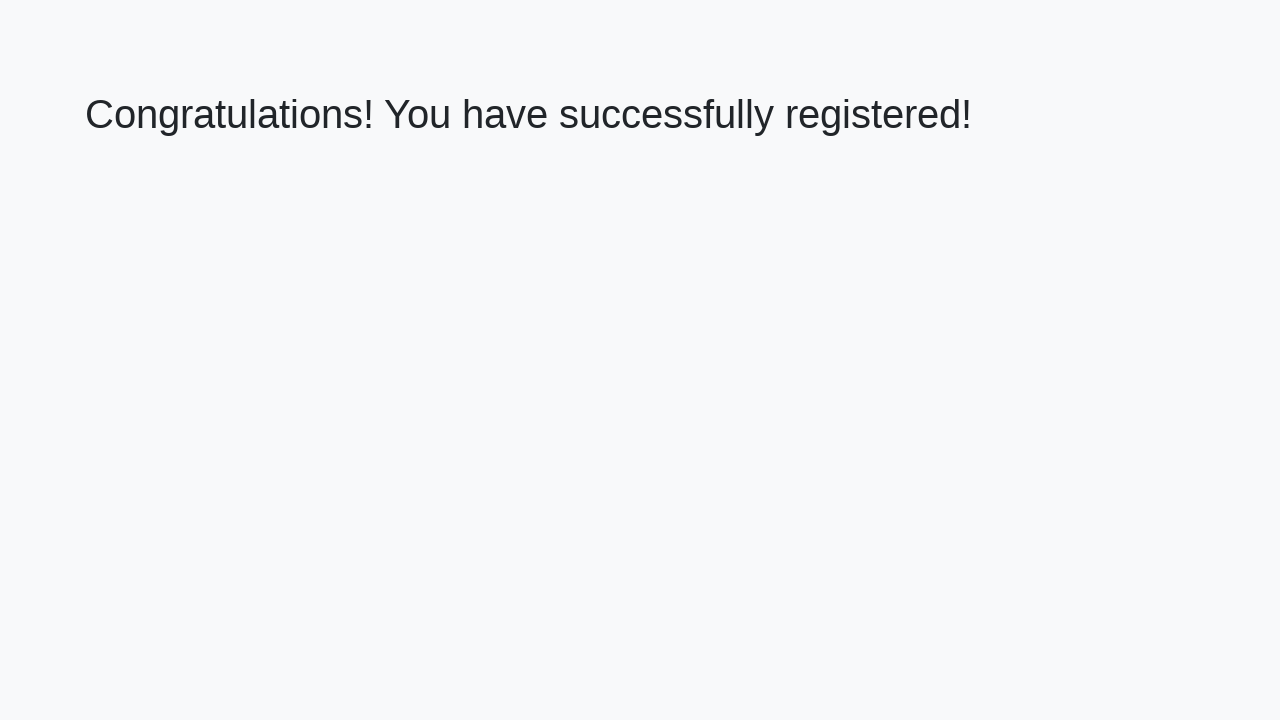

Retrieved success message text: 'Congratulations! You have successfully registered!'
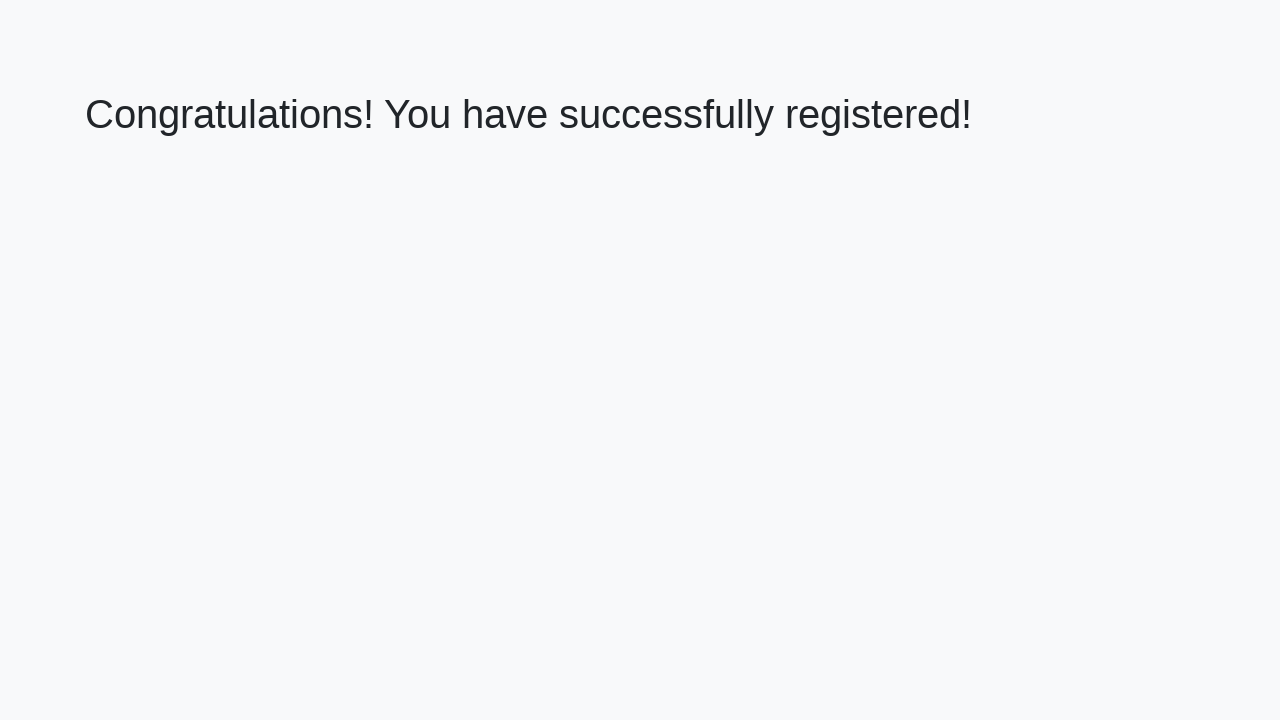

Verified successful registration message
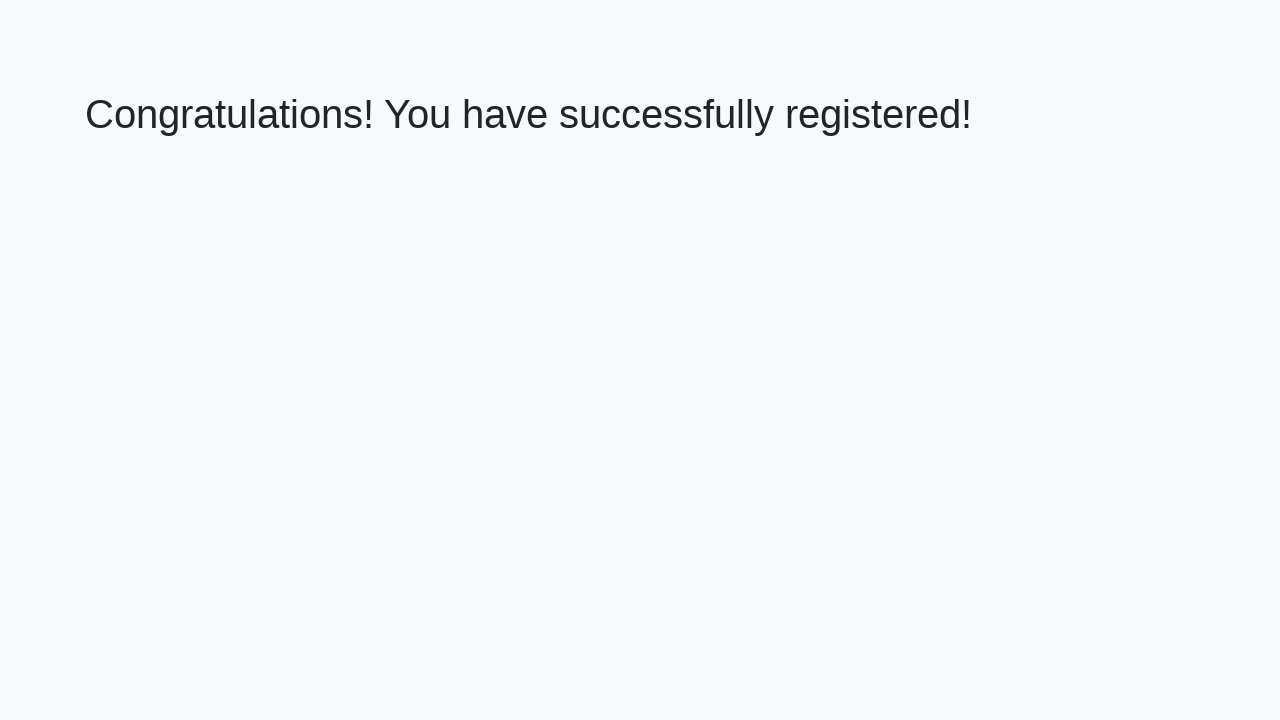

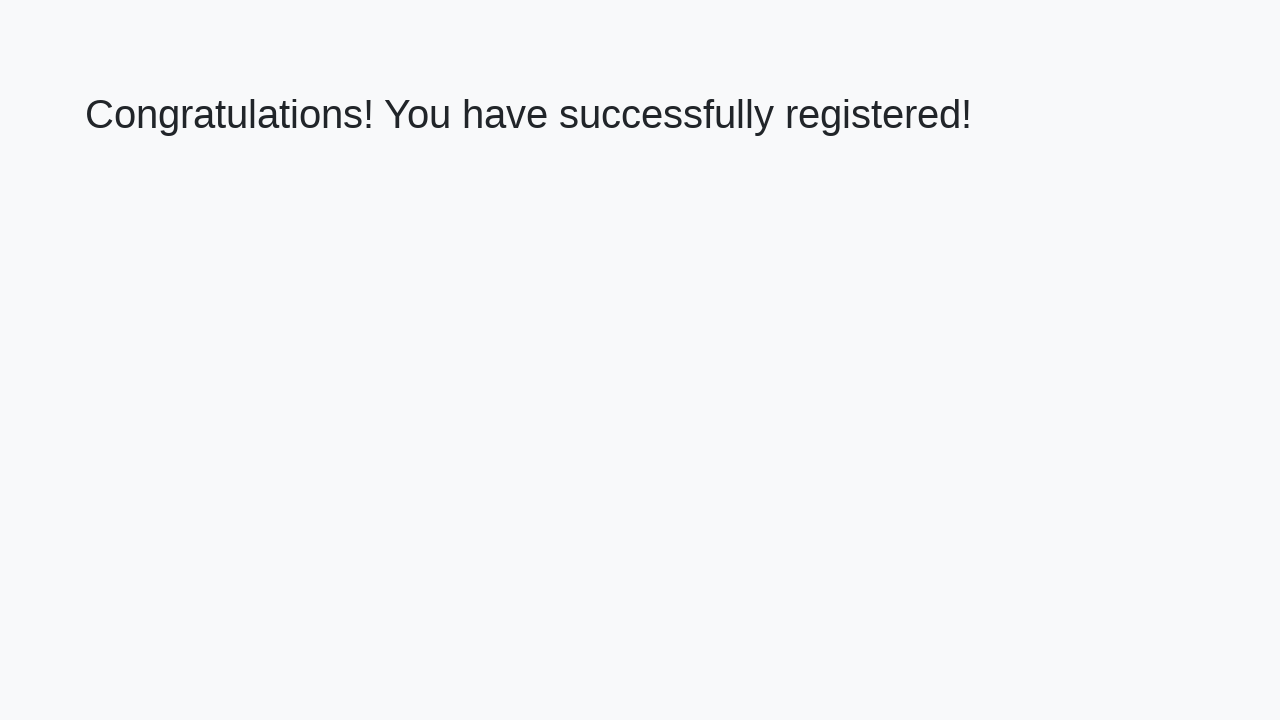